Tests that the main and footer sections become visible when a todo item is added

Starting URL: https://demo.playwright.dev/todomvc

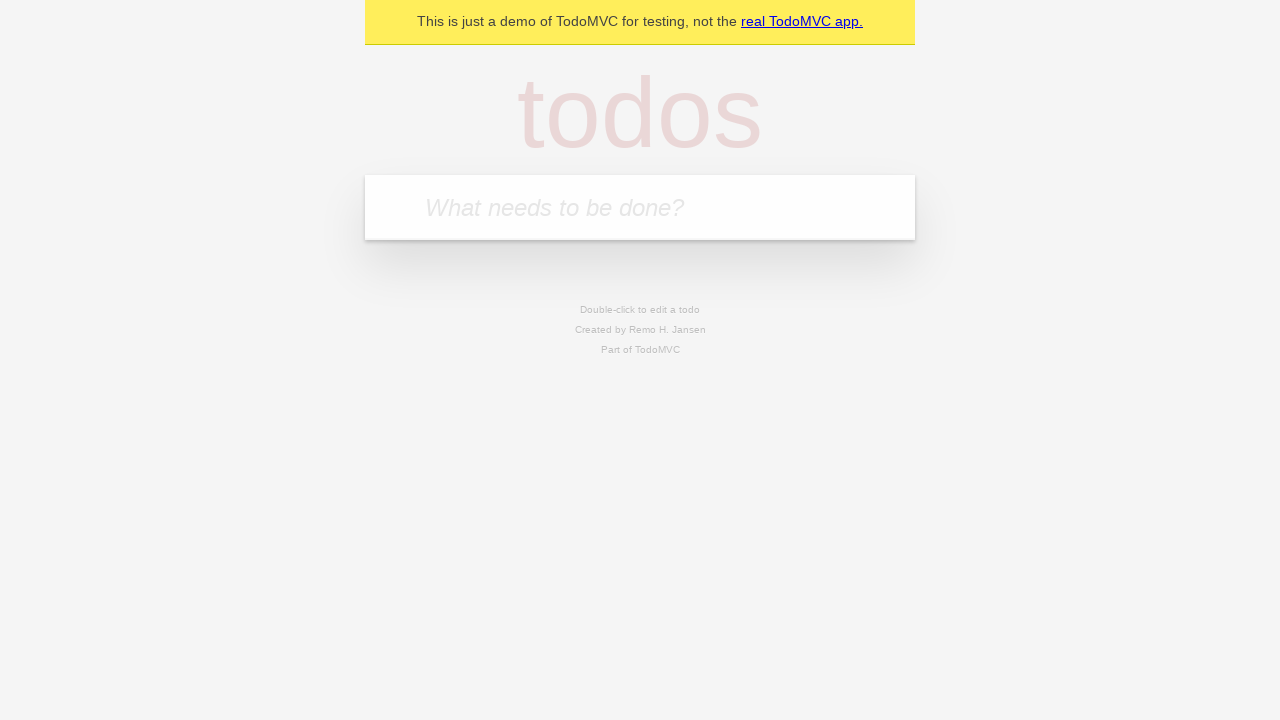

Filled todo input field with 'buy some cheese' on internal:attr=[placeholder="What needs to be done?"i]
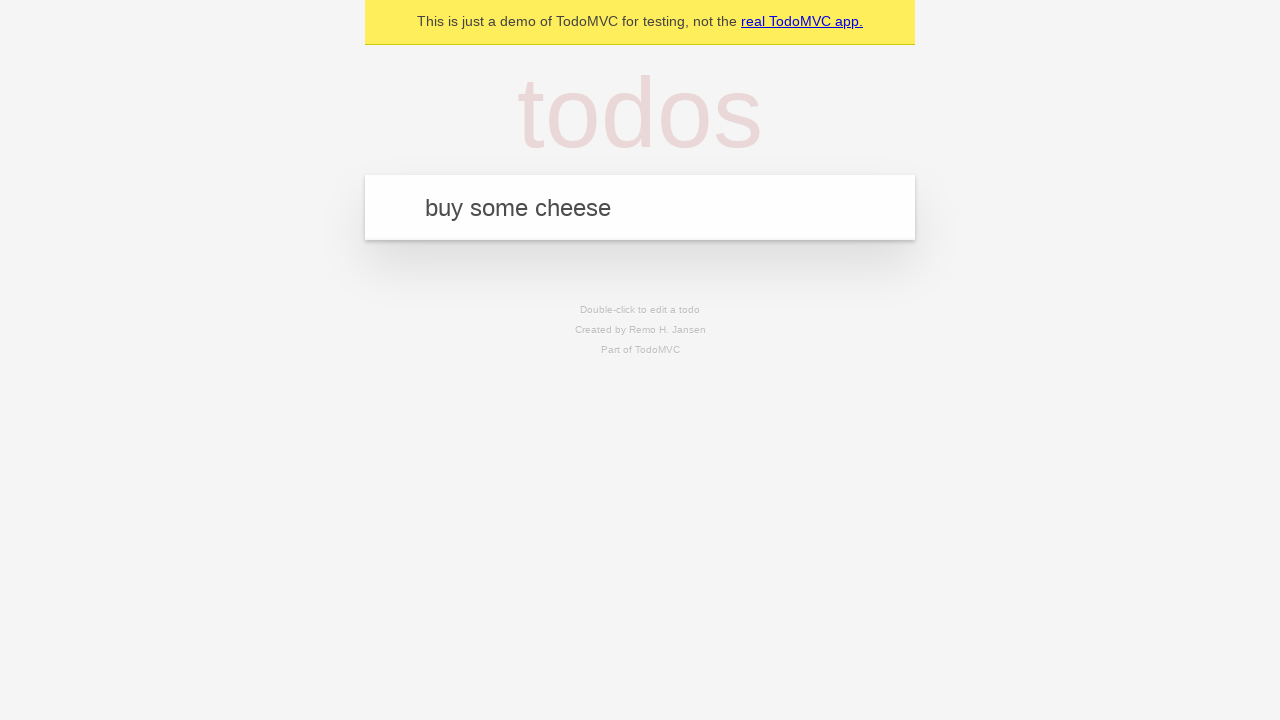

Pressed Enter to add the todo item on internal:attr=[placeholder="What needs to be done?"i]
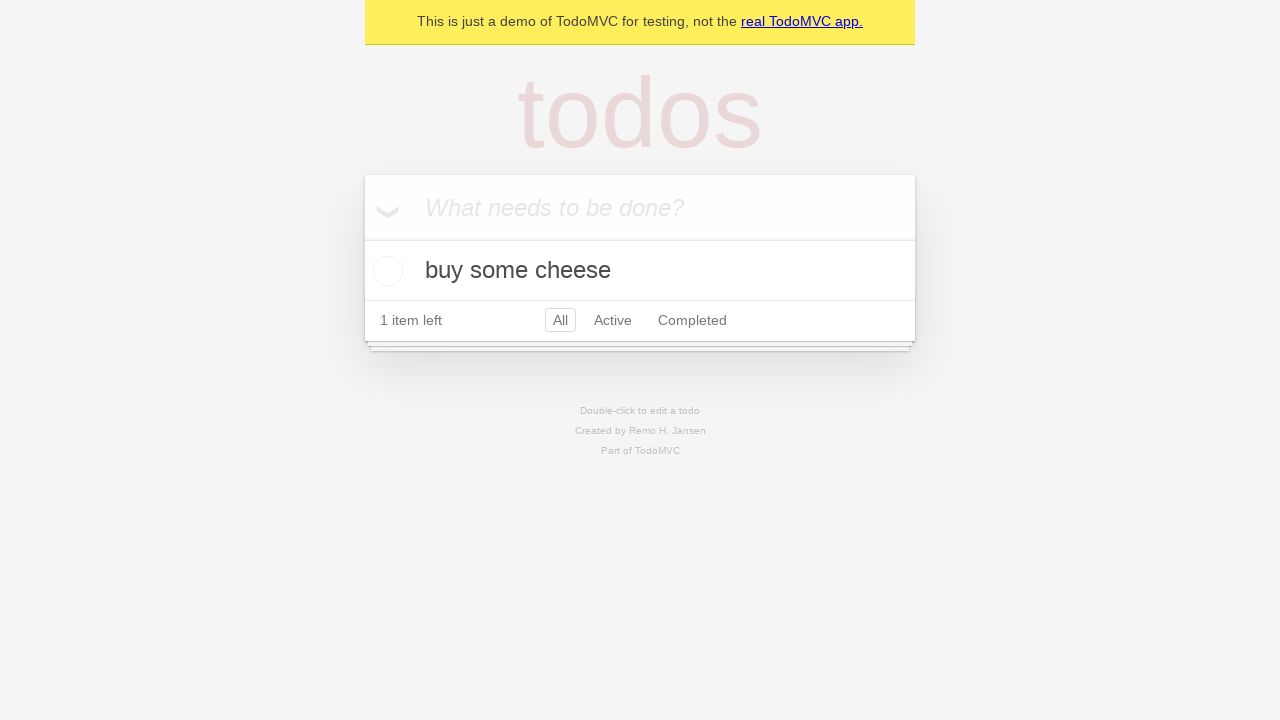

Main section (#main) became visible after adding todo item
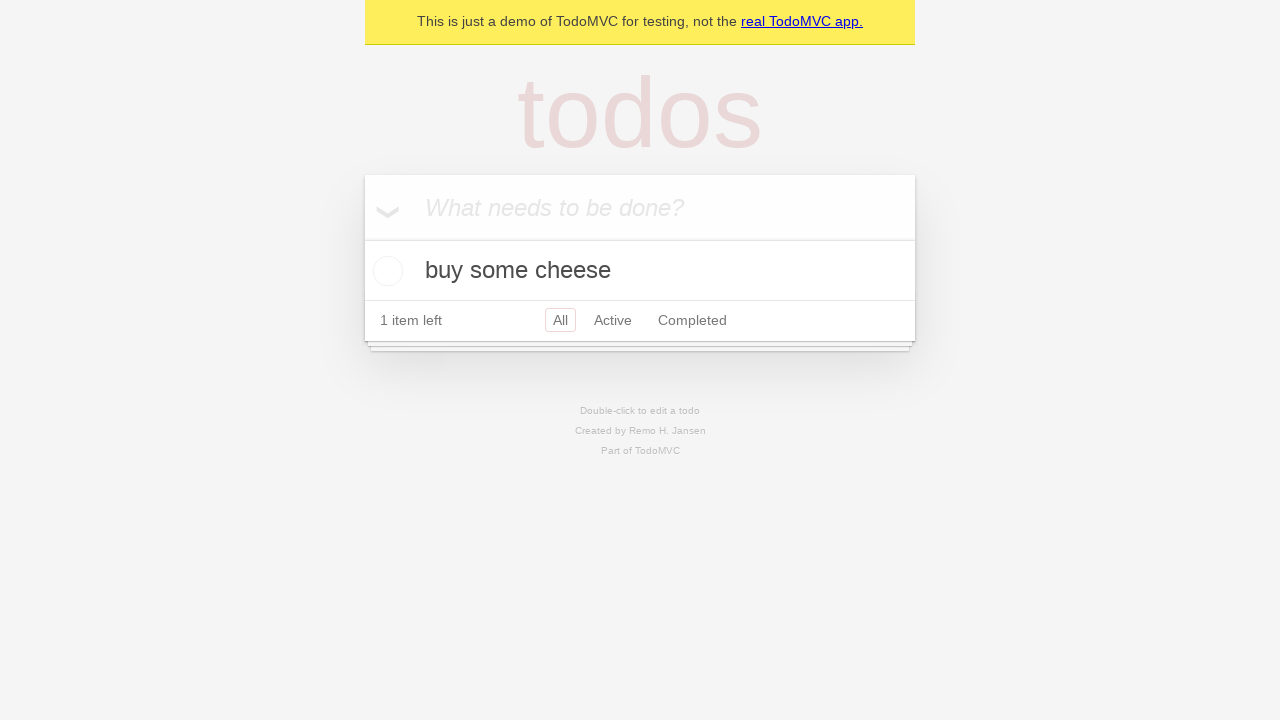

Footer section (#footer) became visible after adding todo item
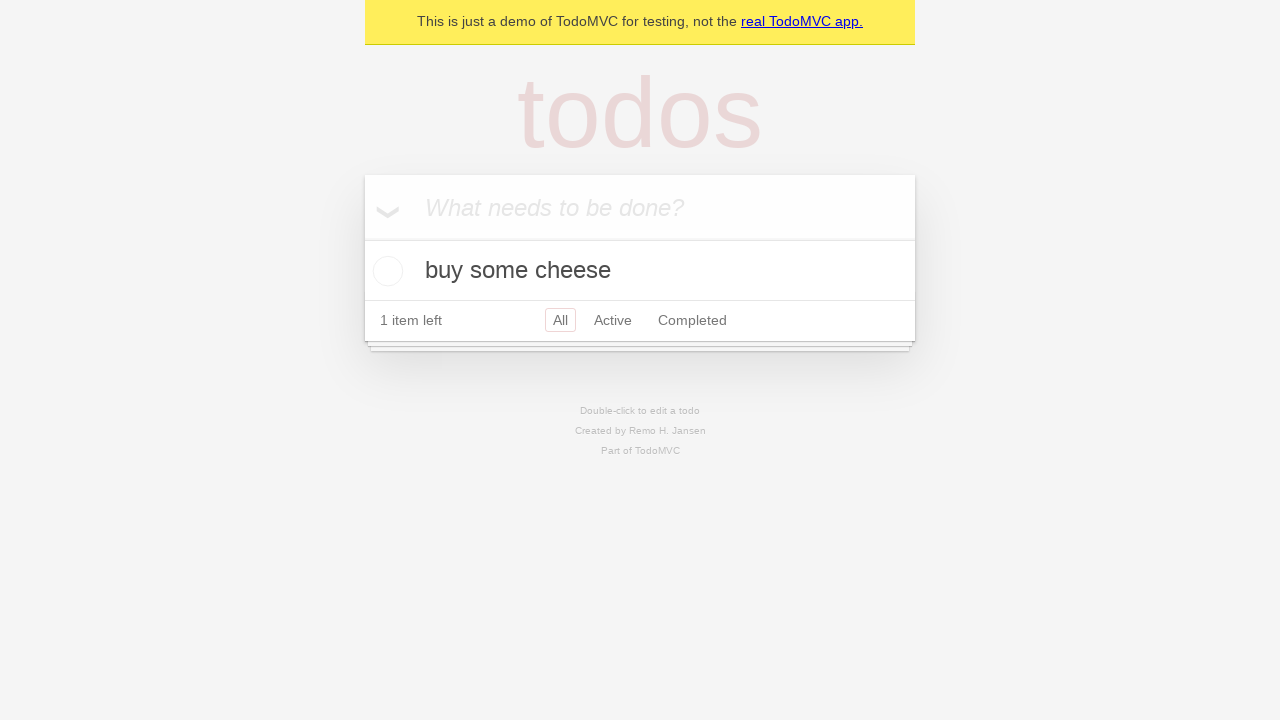

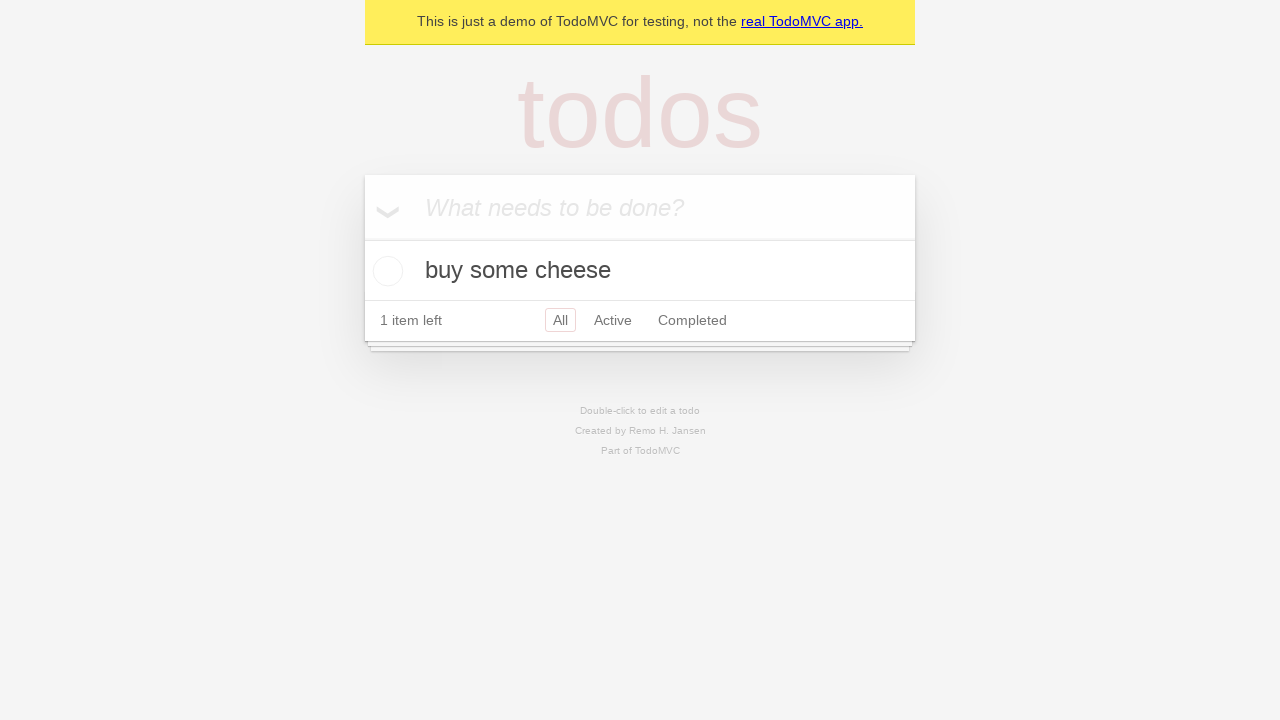